Tests JavaScript confirmation alert handling by clicking a button that triggers a confirmation dialog and accepting it

Starting URL: http://www.tizag.com/javascriptT/javascriptalert.php

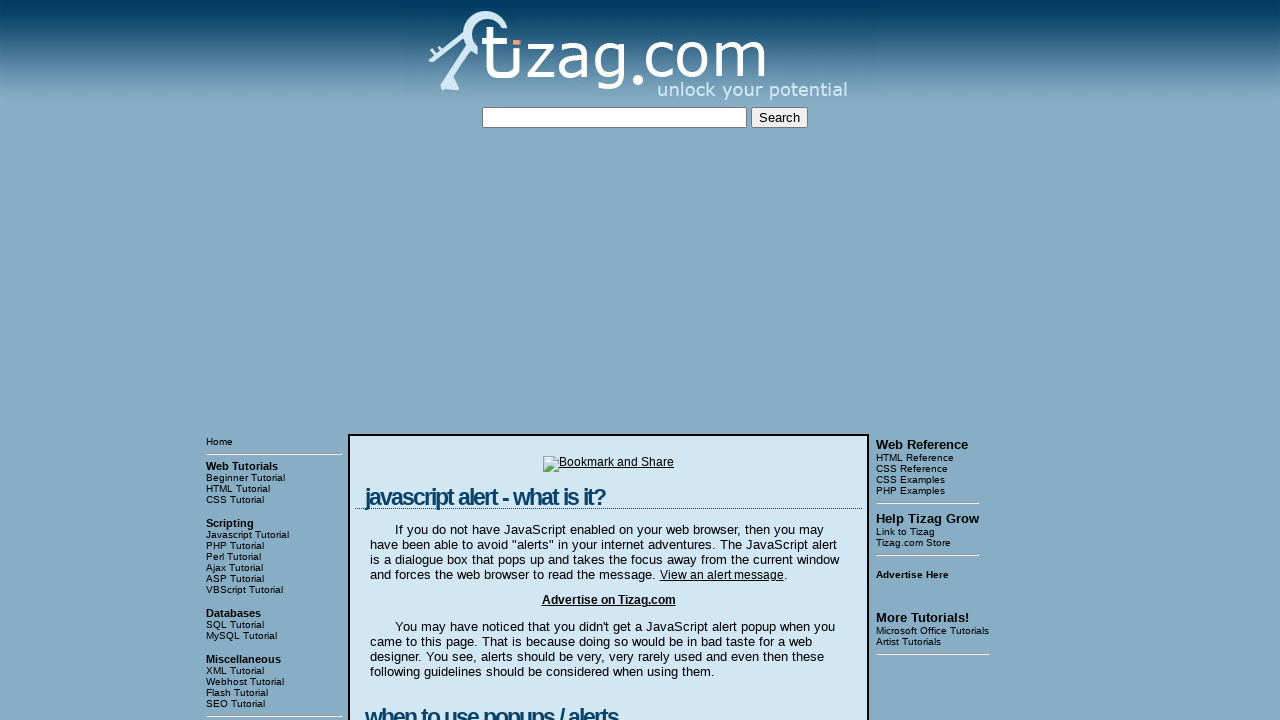

Clicked the Confirmation Alert button at (428, 361) on input[value='Confirmation Alert']
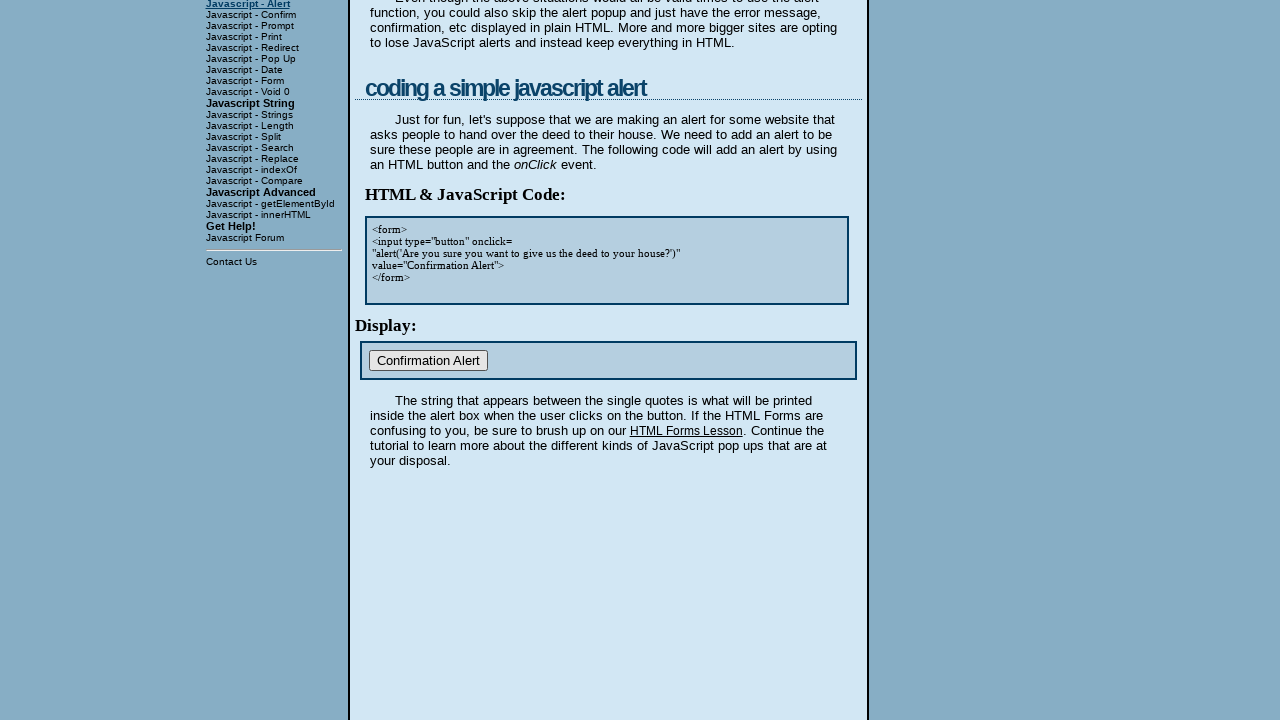

Set up dialog handler to accept confirmation dialogs
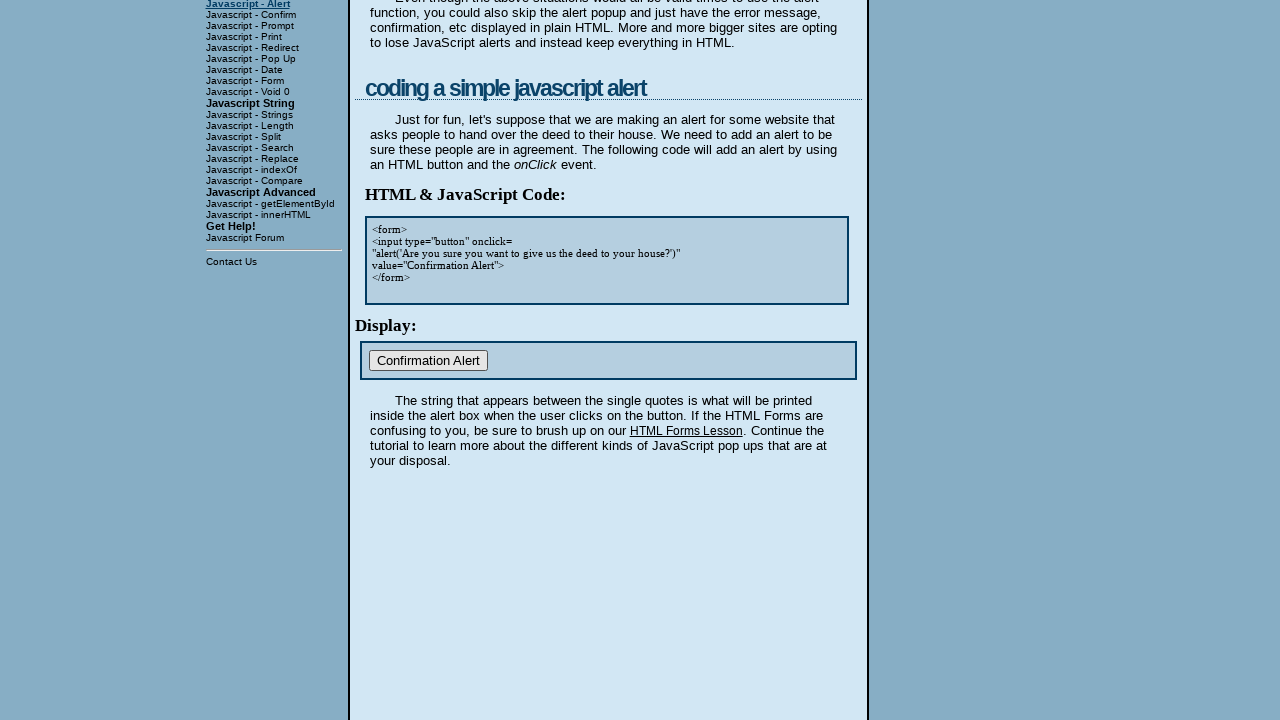

Set up one-time dialog handler to accept the next confirmation dialog
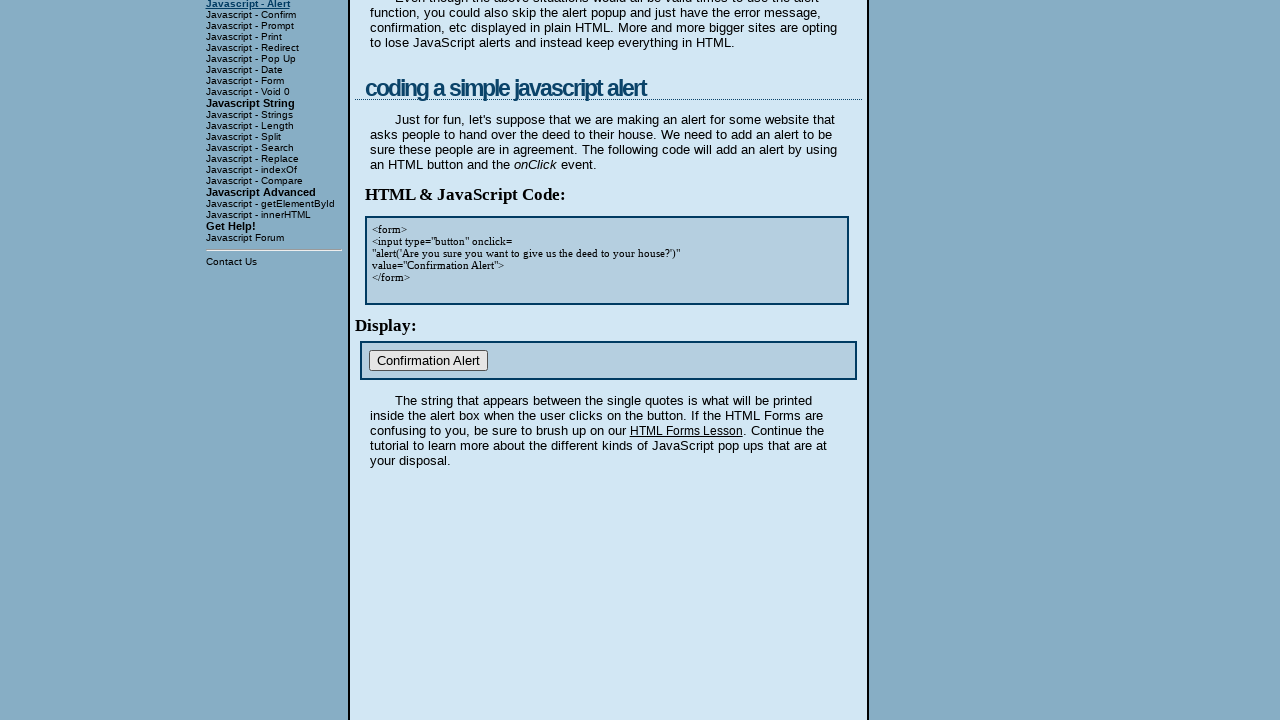

Clicked Confirmation Alert button and accepted the confirmation dialog at (428, 361) on input[value='Confirmation Alert']
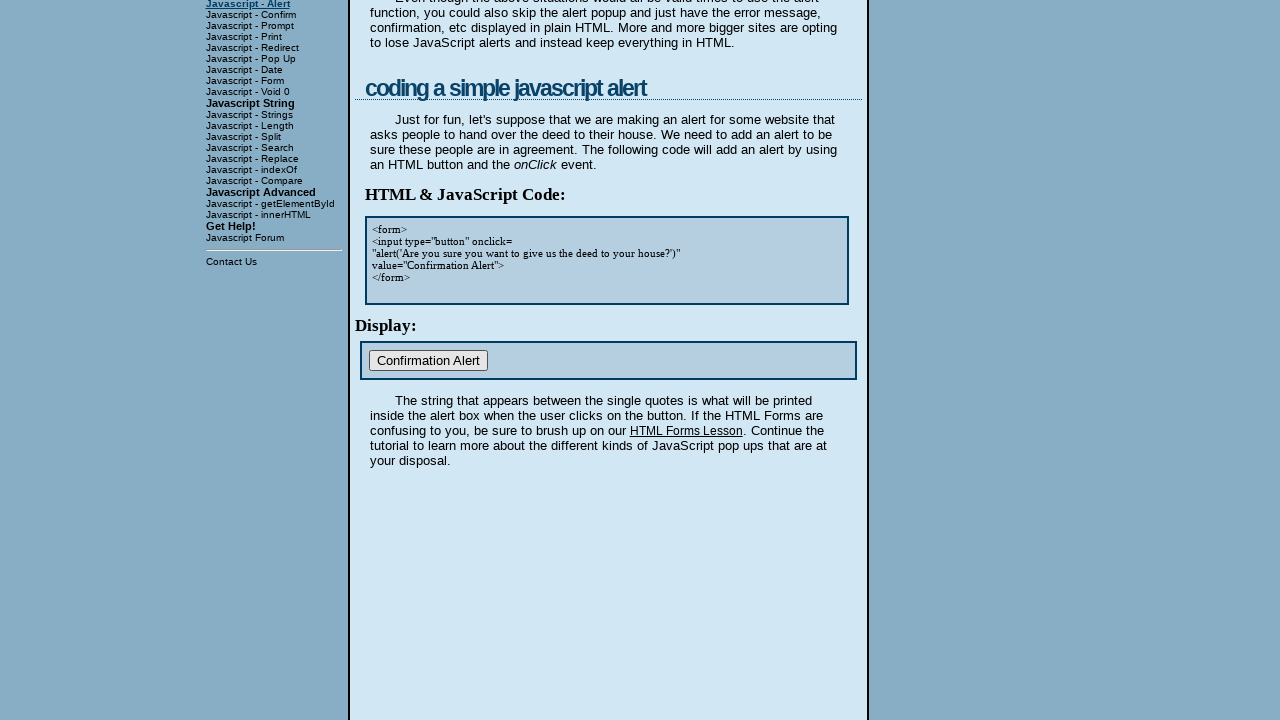

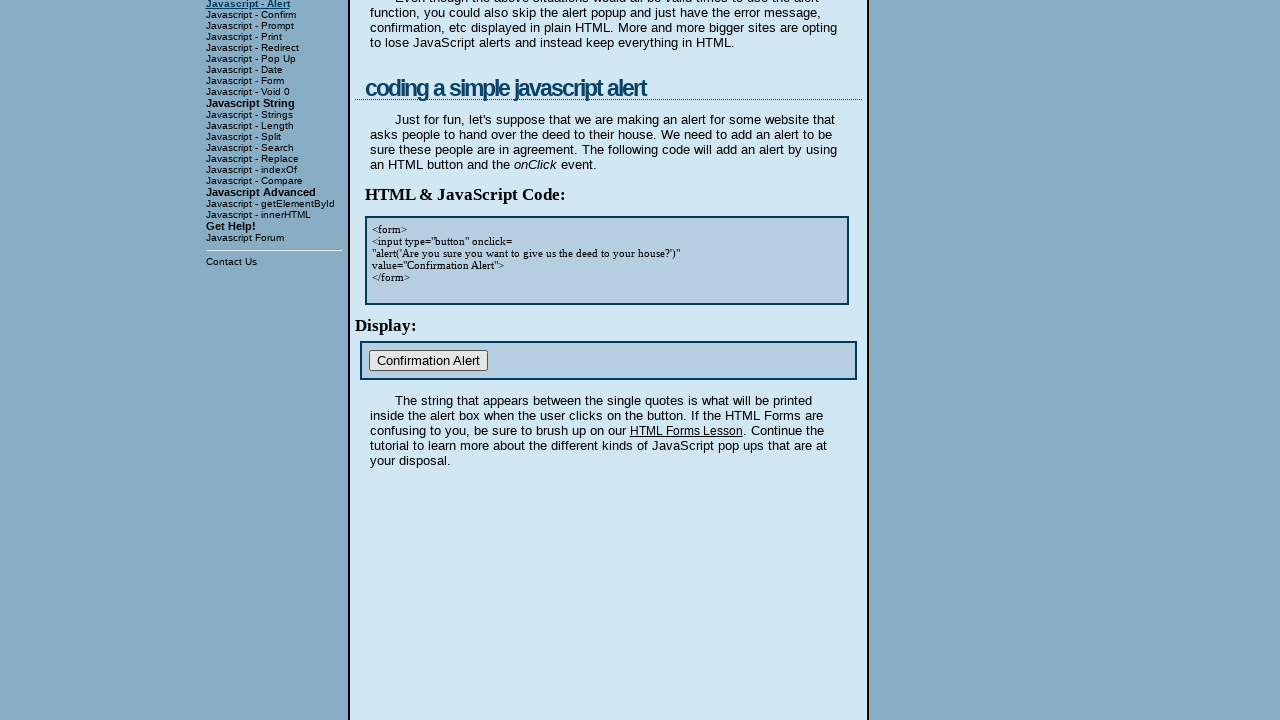